Verifies the calculate button properties including visibility, enabled state, tag name, and button text value

Starting URL: https://atidcollege.co.il/Xamples/bmi/

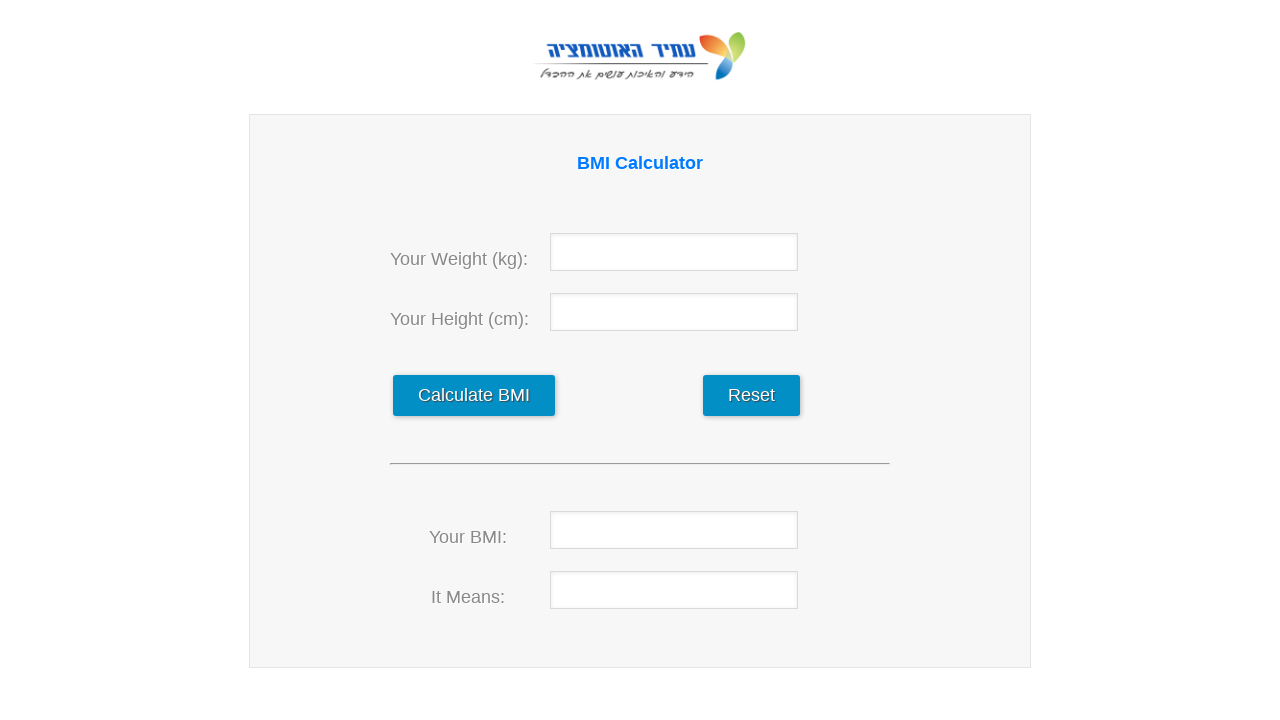

Navigated to BMI calculator page
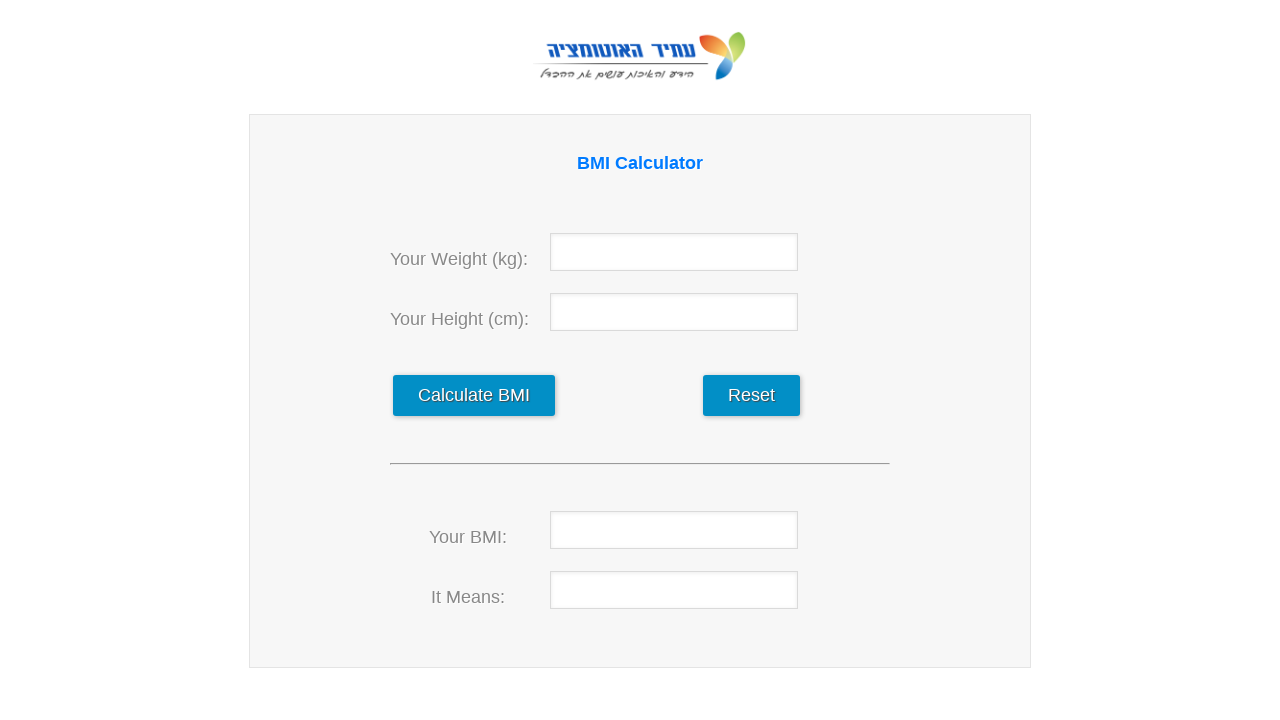

Located calculate button element with ID 'calculate_data'
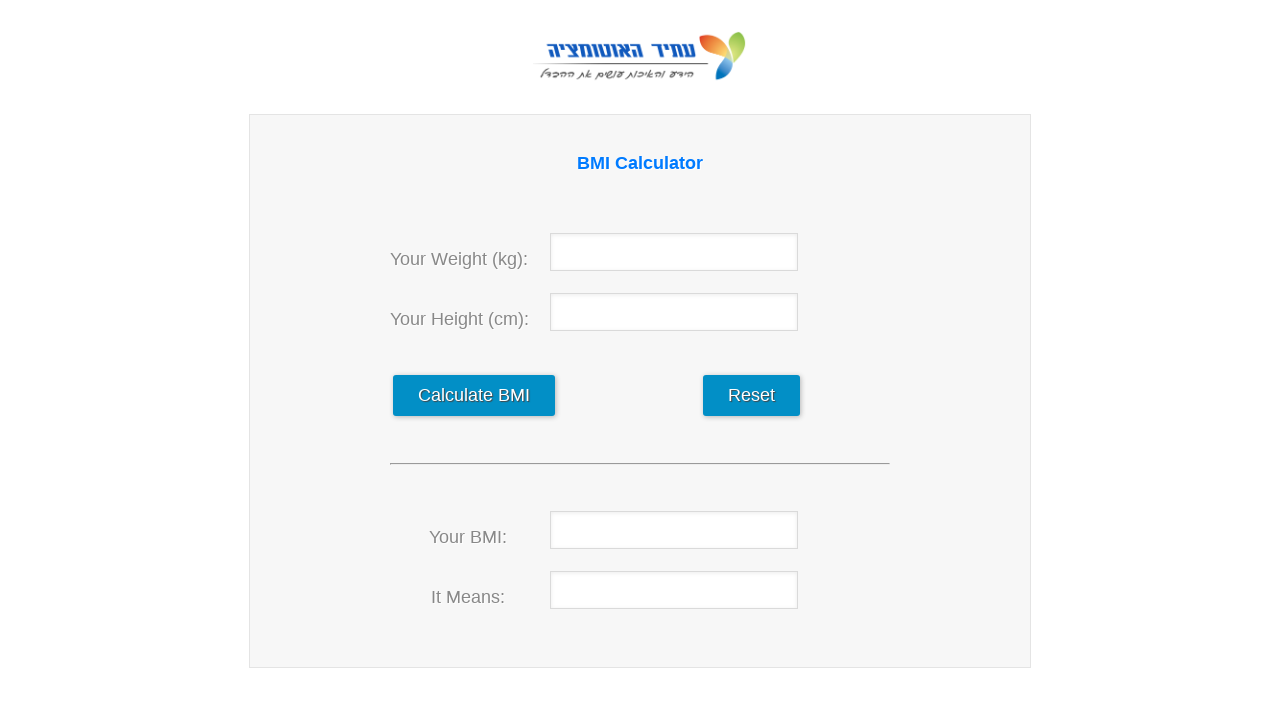

Verified calculate button is enabled
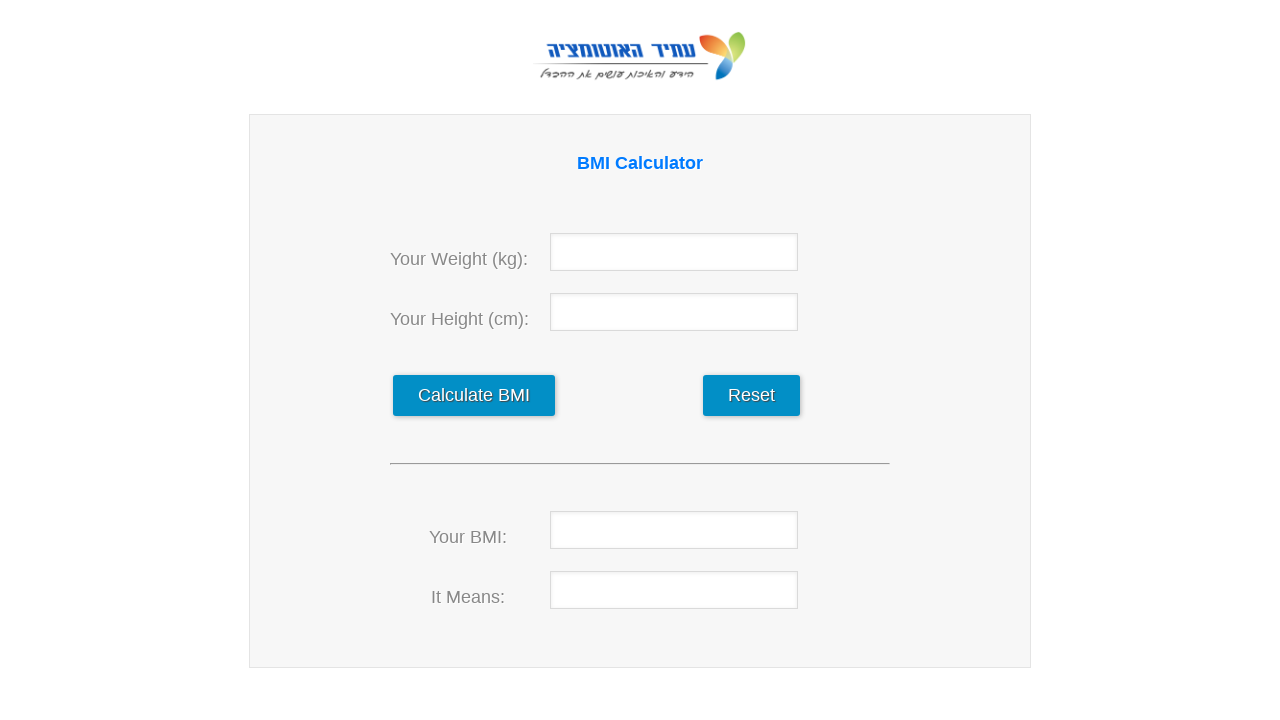

Verified calculate button is visible
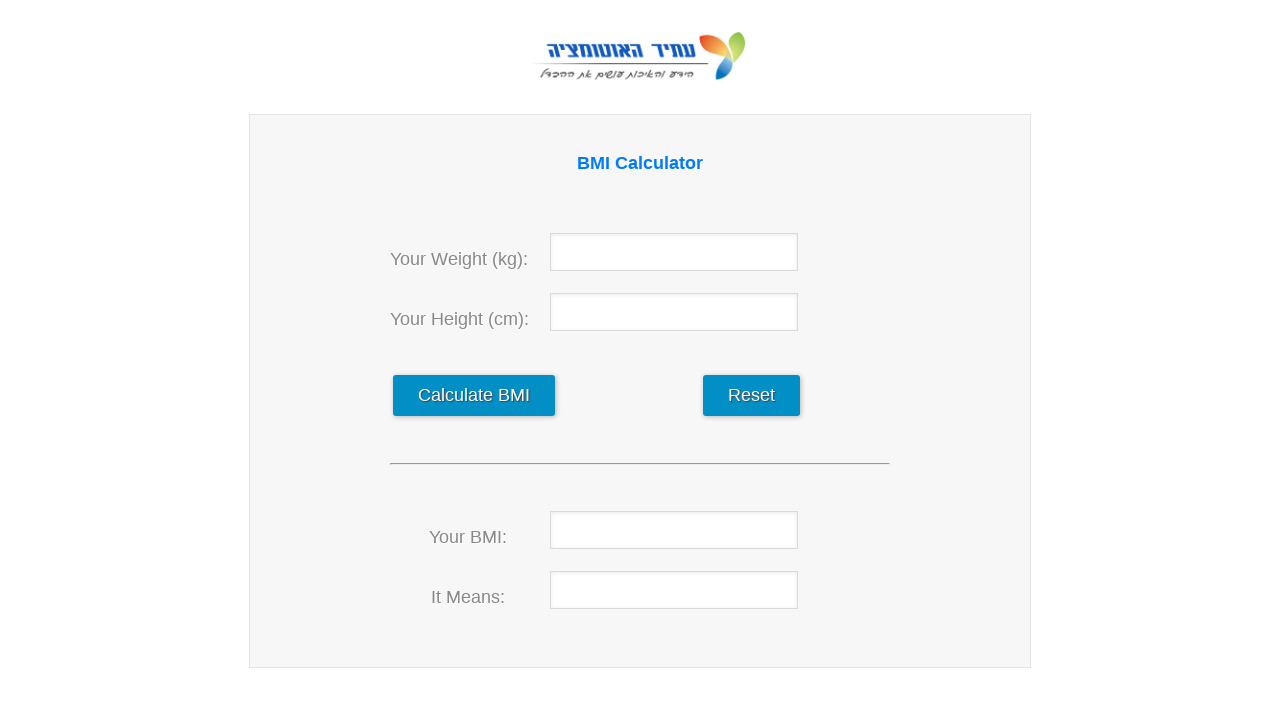

Retrieved calculate button tag name: 'input'
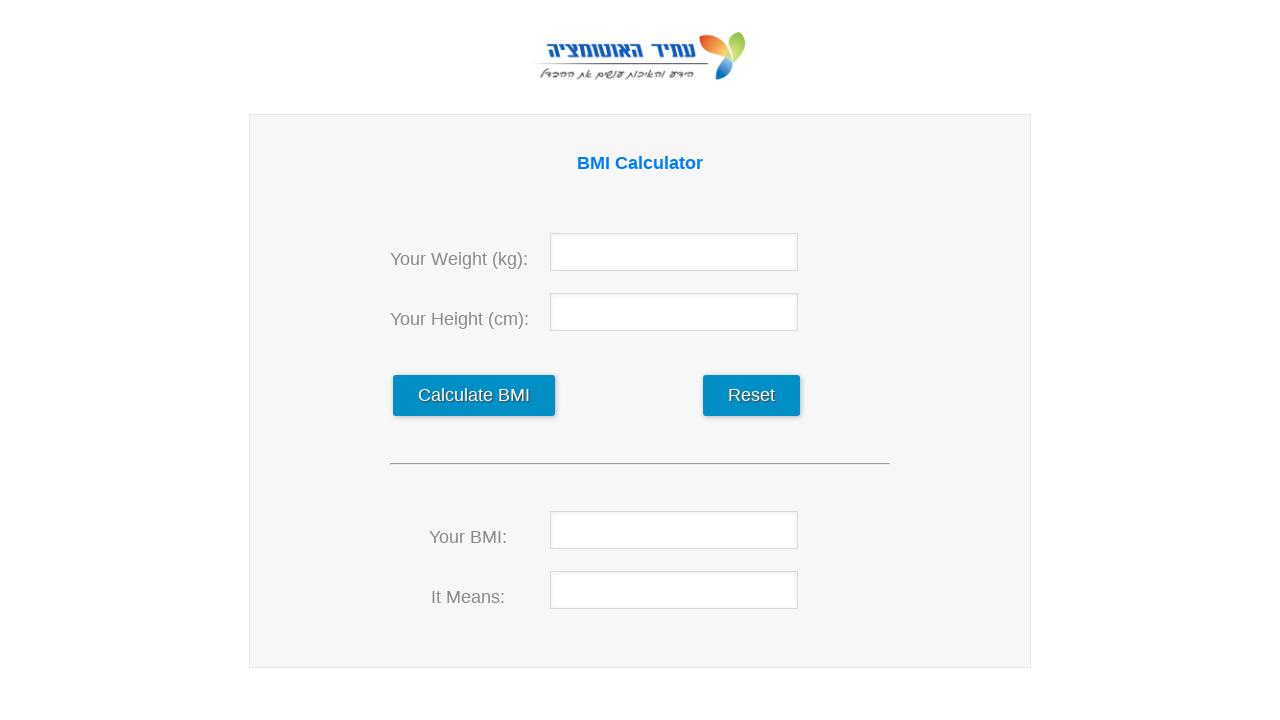

Verified calculate button tag name is 'input'
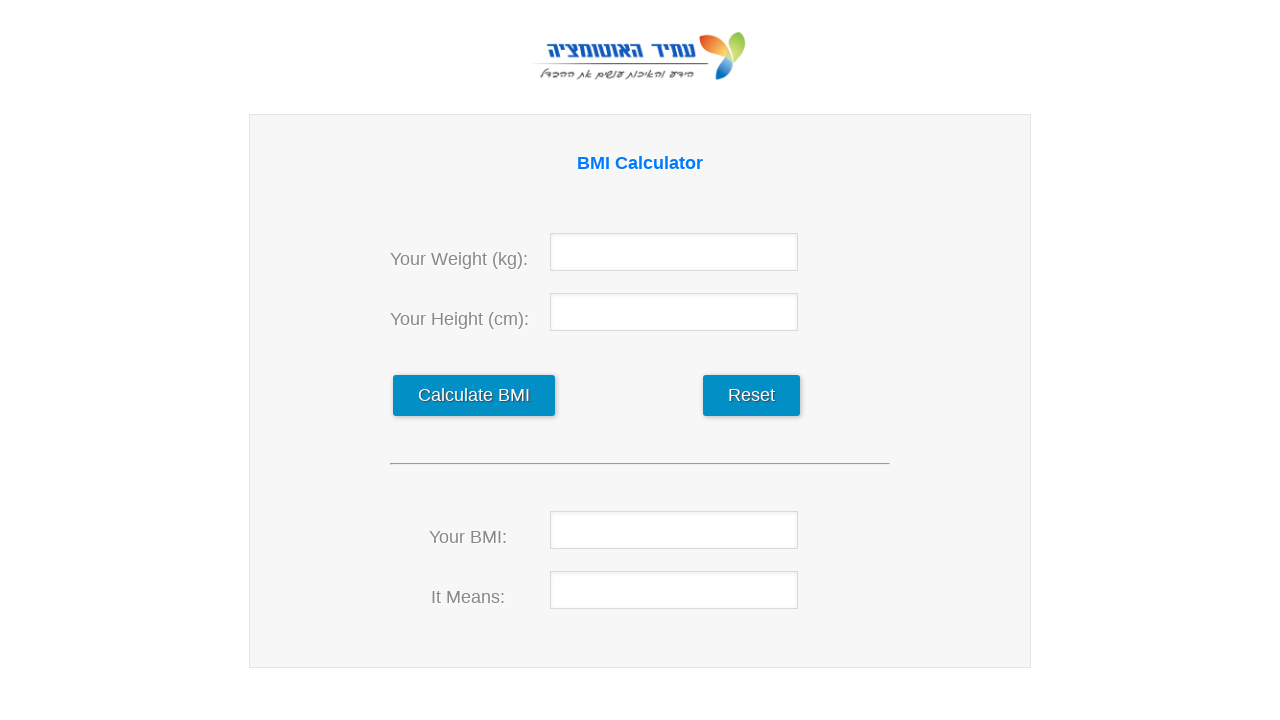

Retrieved calculate button value attribute
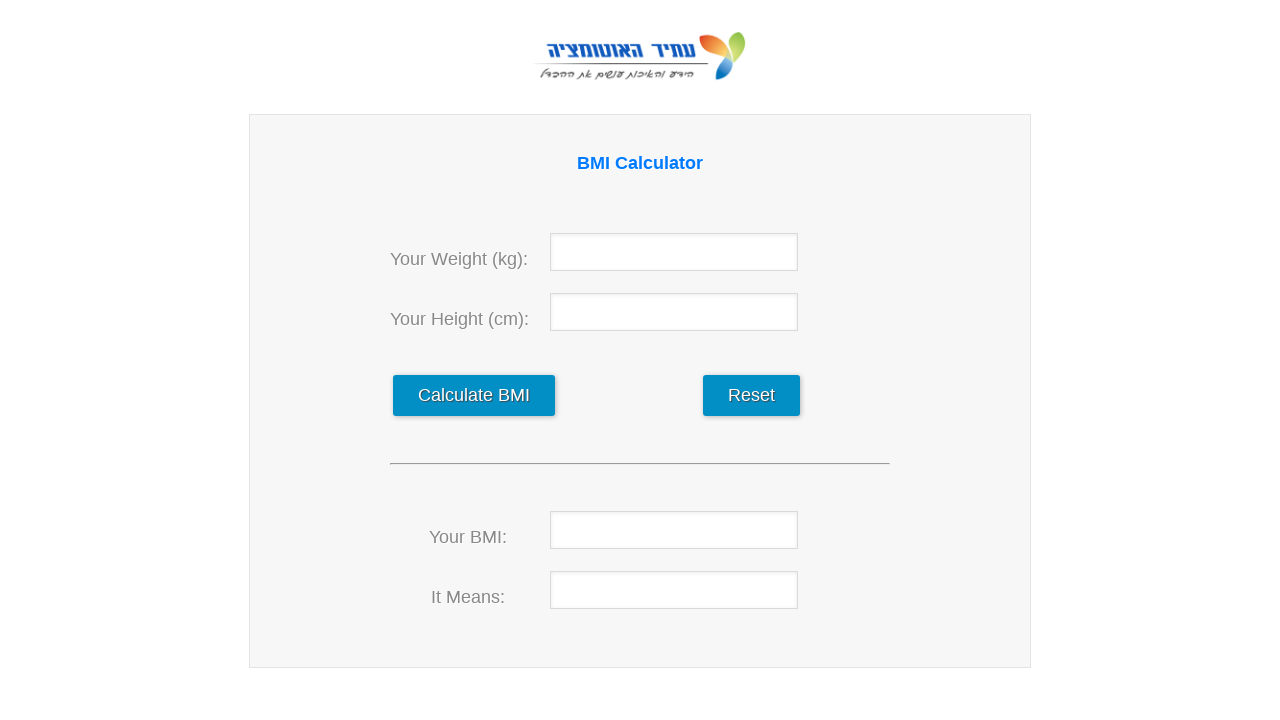

Verified calculate button text is 'Calculate BMI'
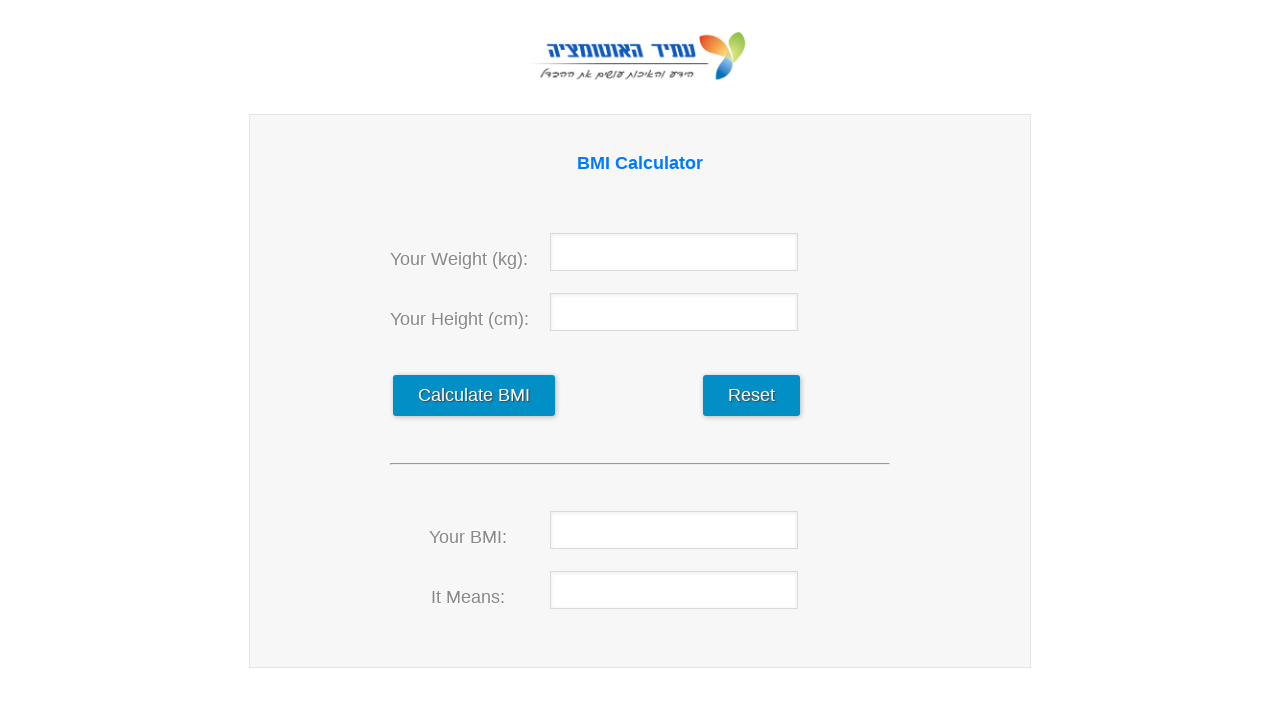

Located hidden element with ID 'new_input'
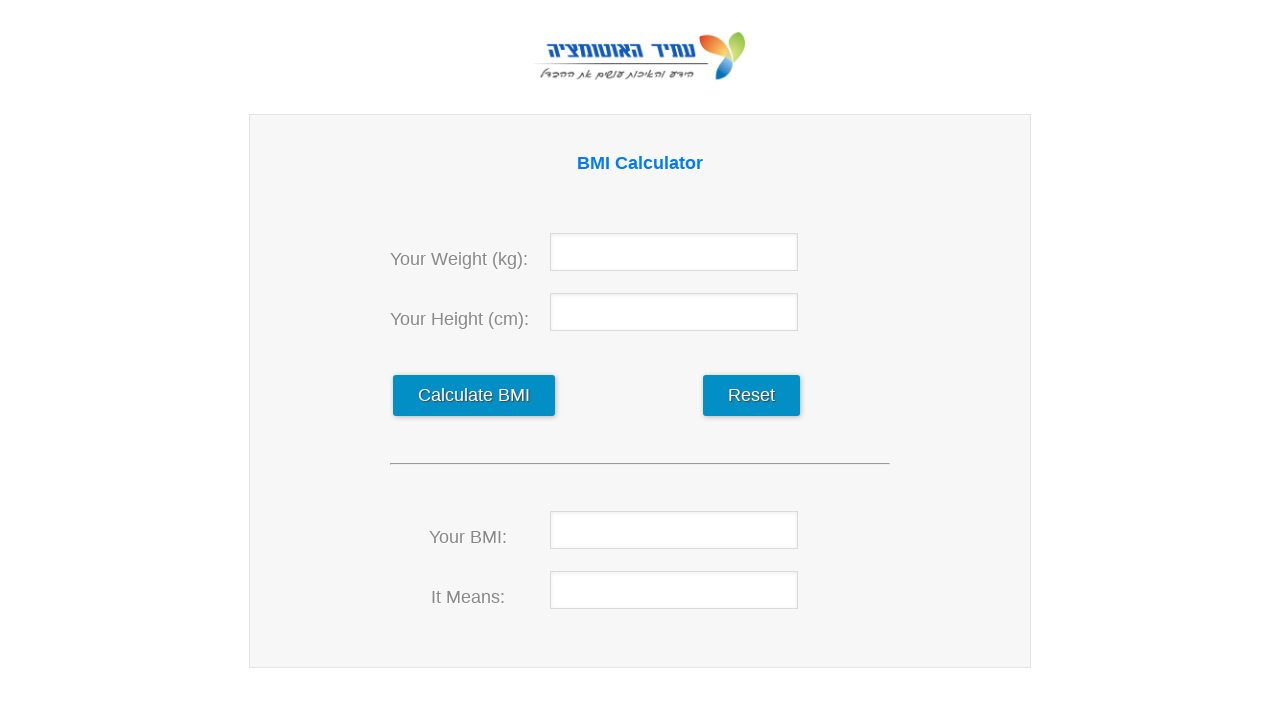

Verified hidden element is not visible
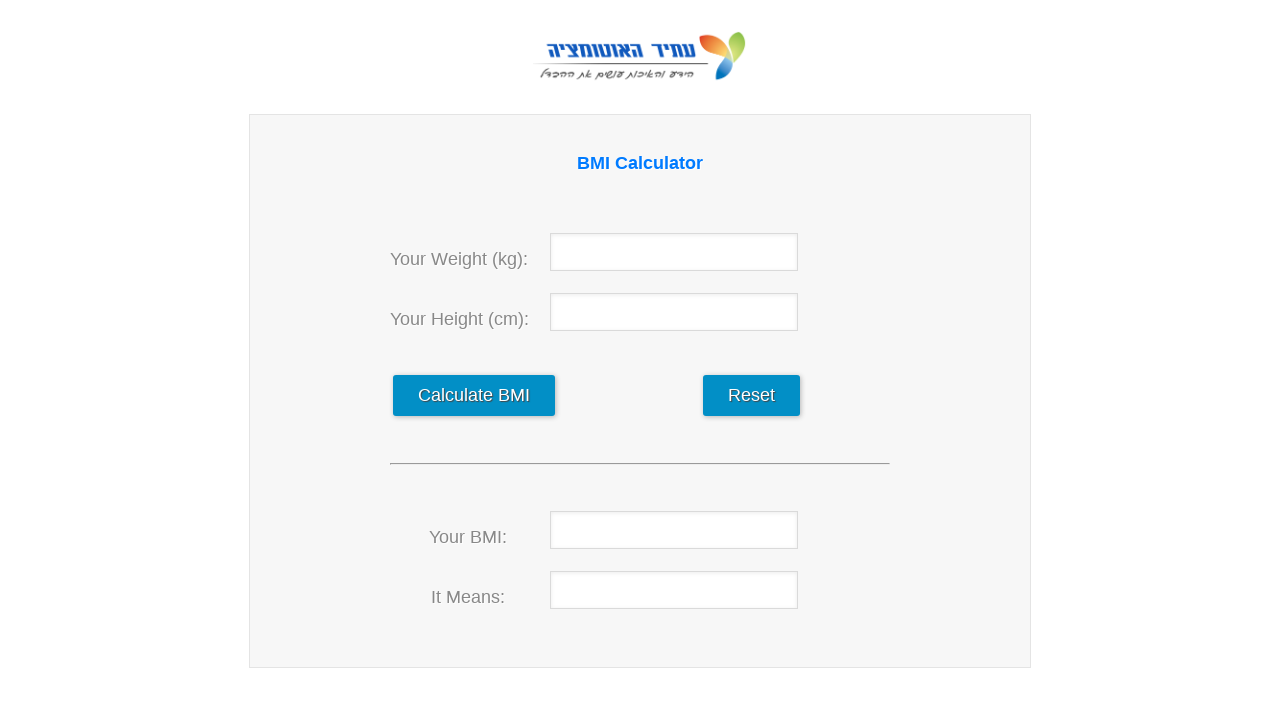

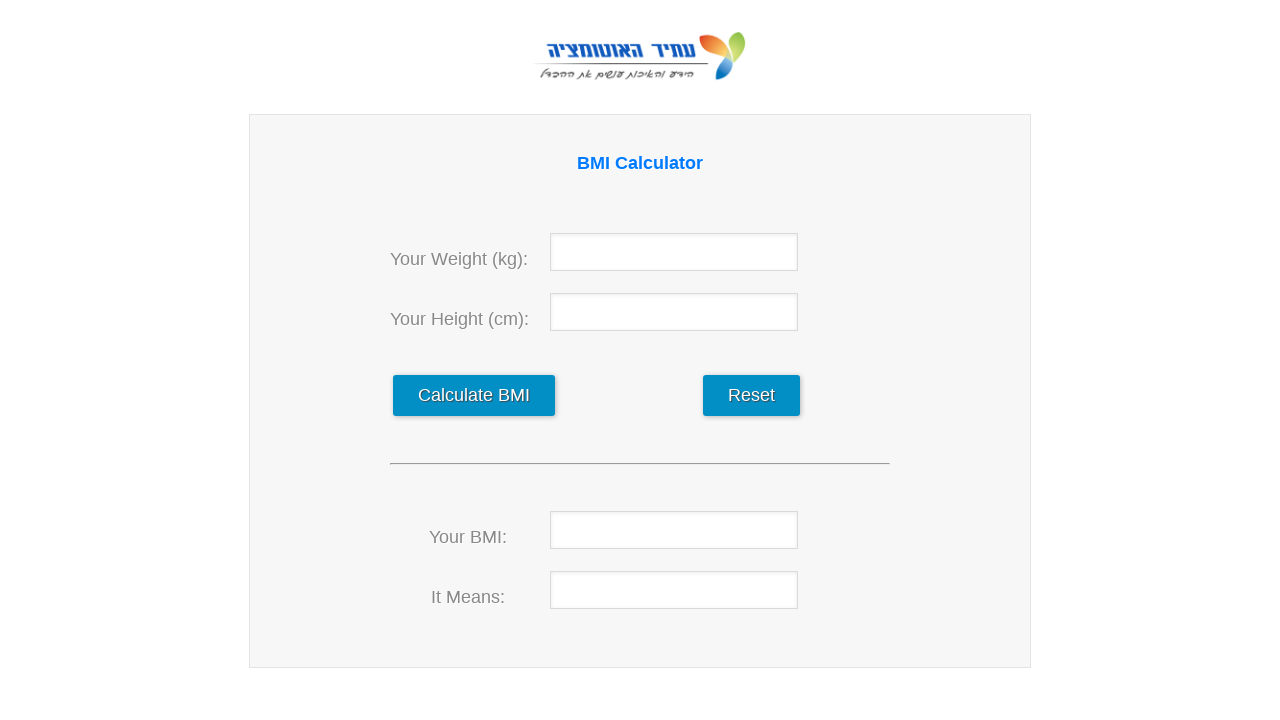